Navigates to Random User Generator website and scrolls the page down by a specific pixel amount

Starting URL: https://randomuser.me/

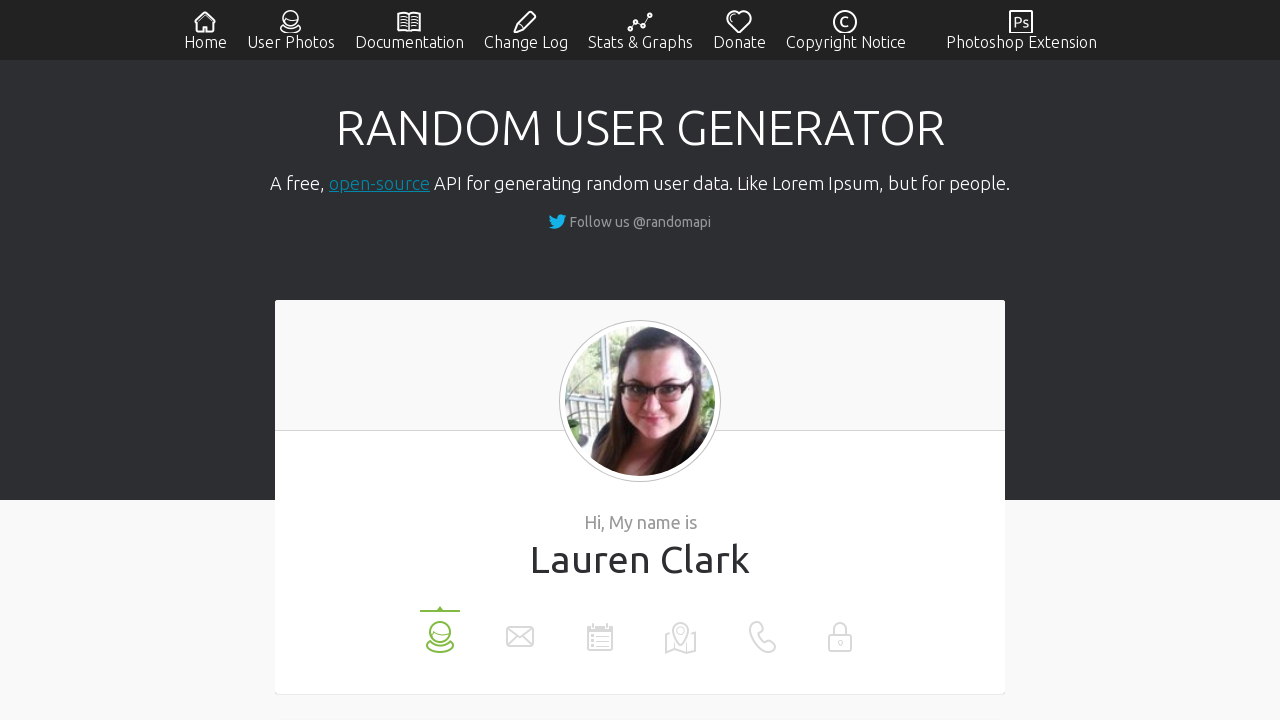

Navigated to Random User Generator website
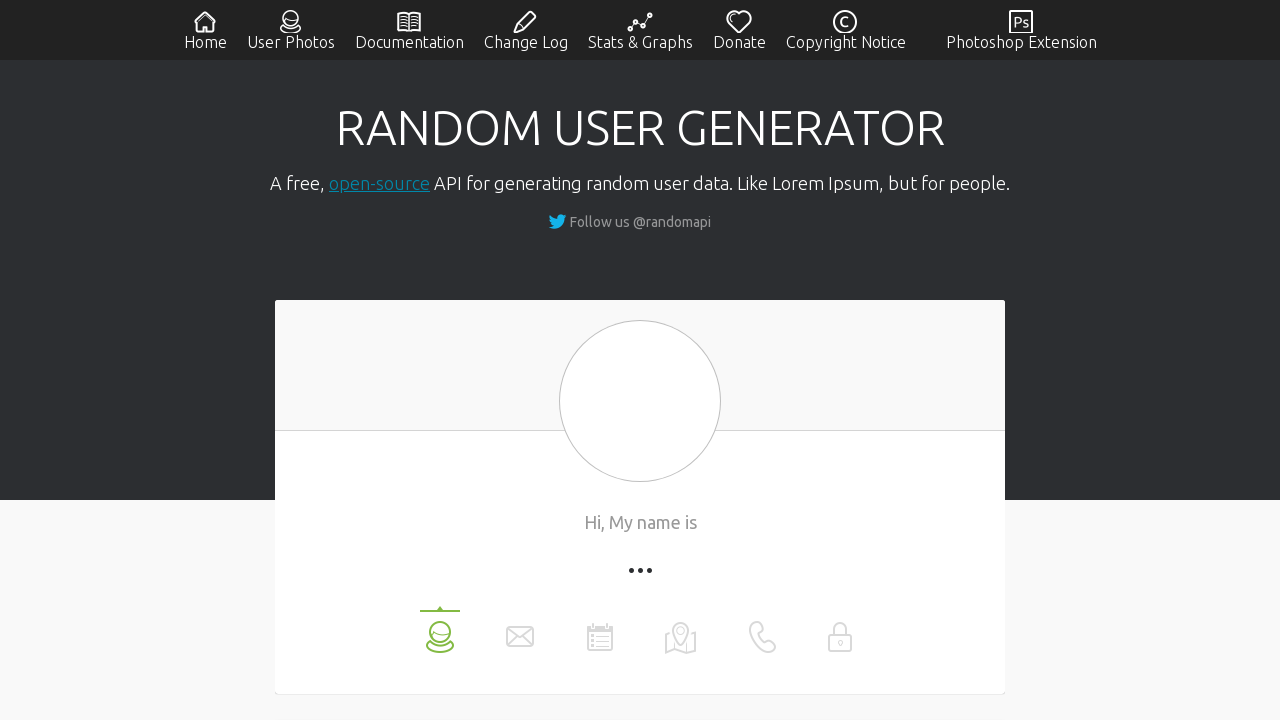

Scrolled page down by 1000 pixels vertically
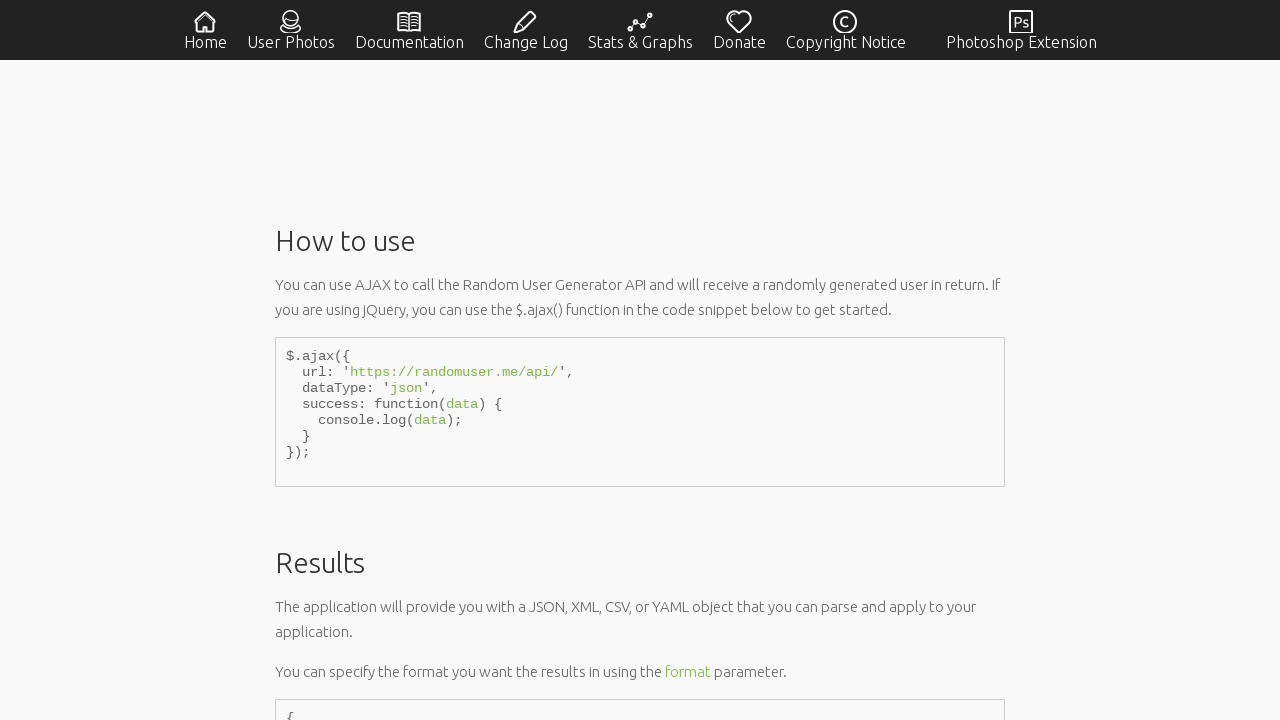

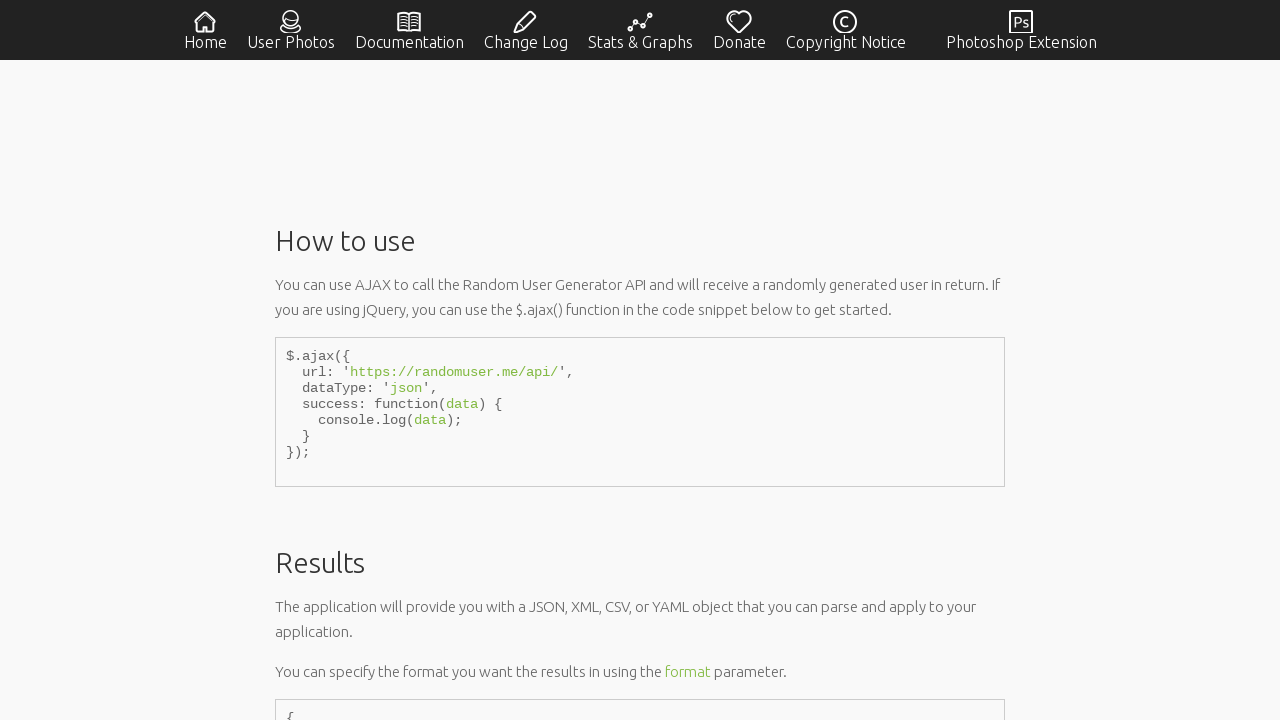